Searches for products starting with 'ca' by typing in the search field

Starting URL: https://rahulshettyacademy.com/seleniumPractise/#/

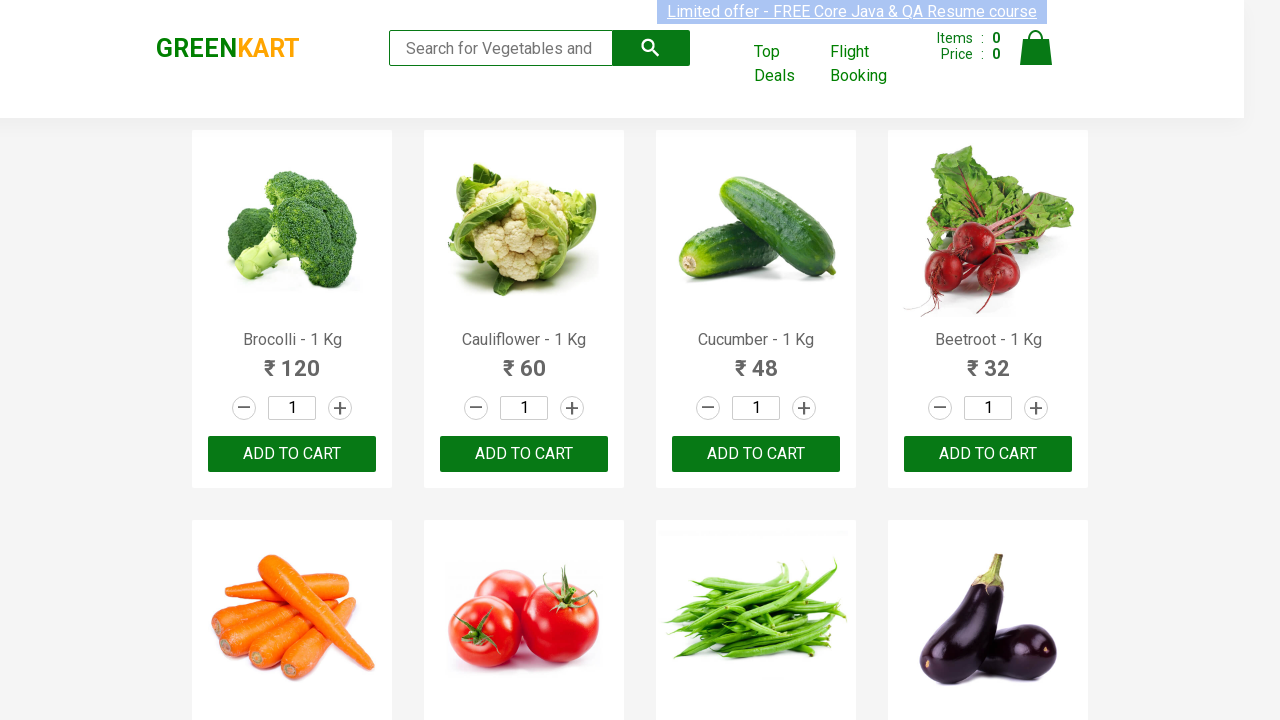

Typed 'ca' in the search field to find products starting with CA on .search-keyword
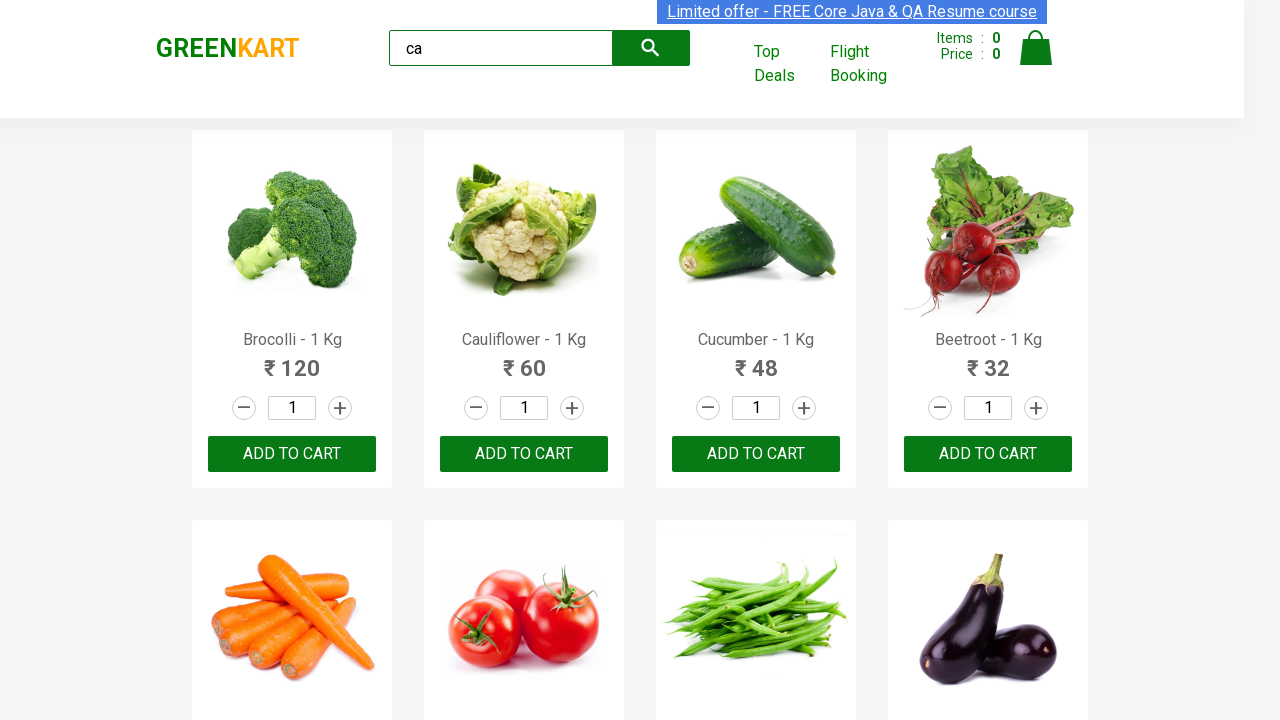

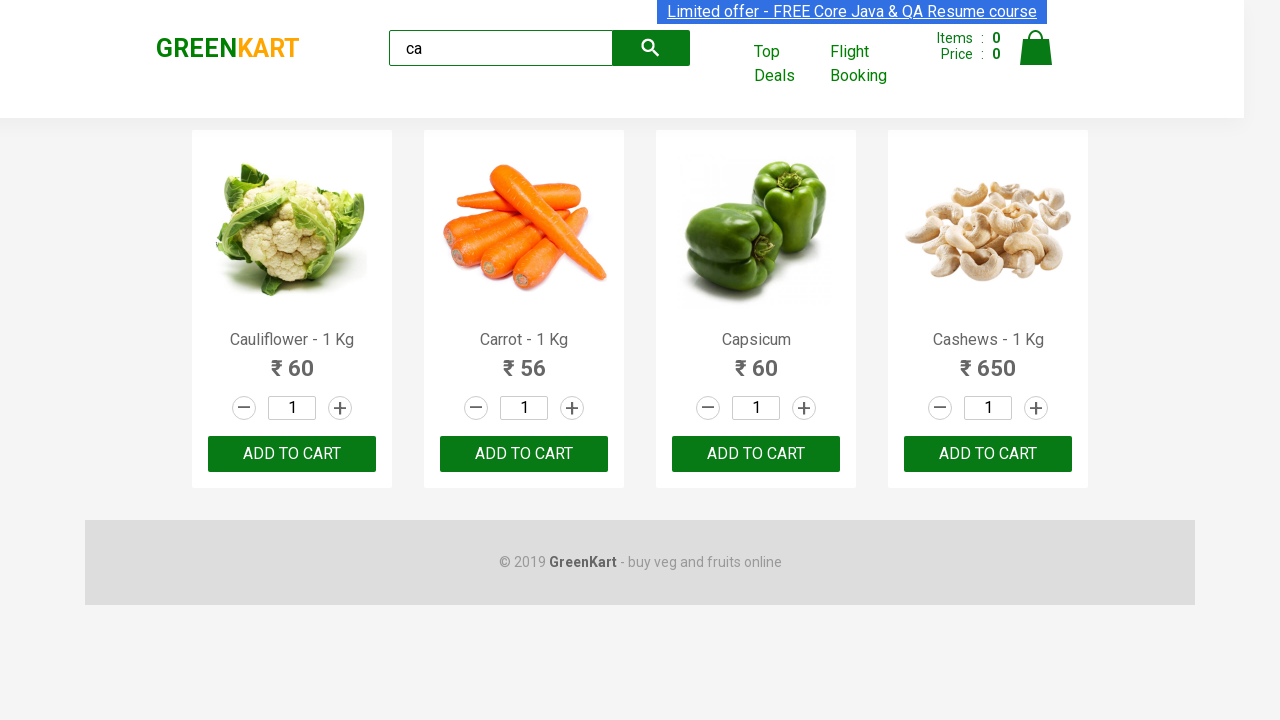